Navigates to Rahul Shetty Academy's Selenium practice page and retrieves the page title

Starting URL: https://rahulshettyacademy.com/seleniumPractise/

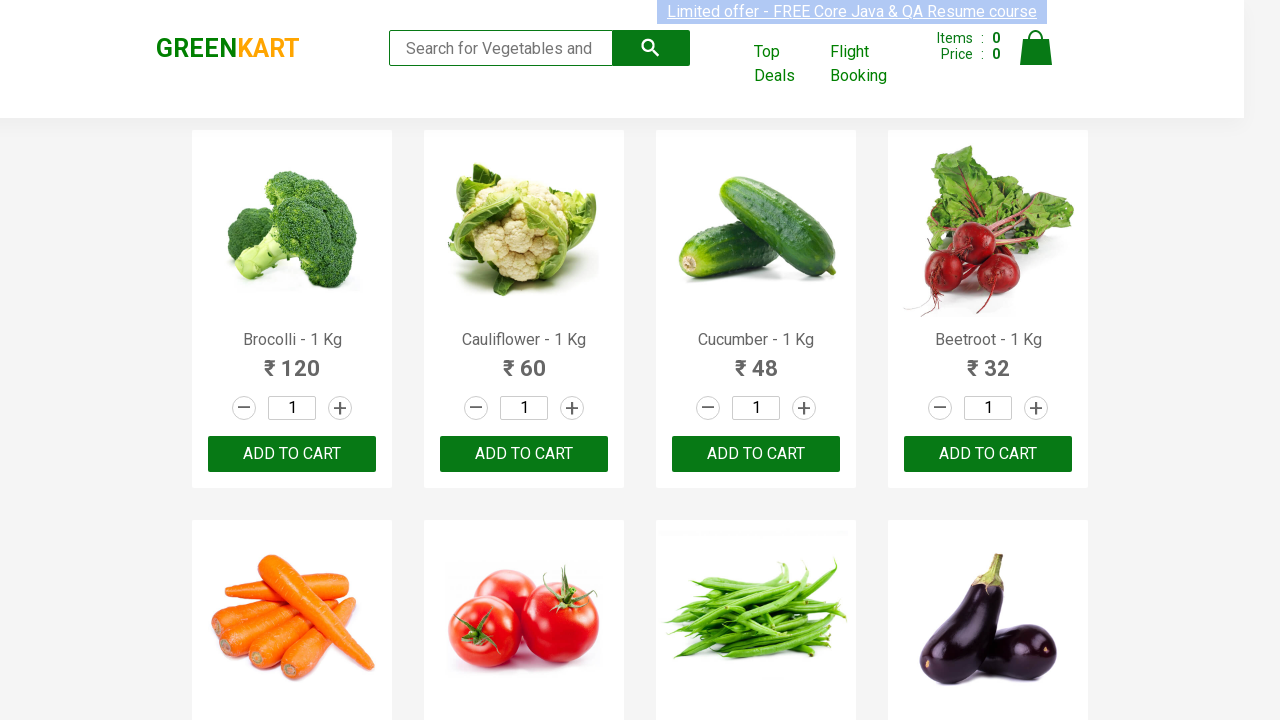

Retrieved page title from Rahul Shetty Academy Selenium practice page
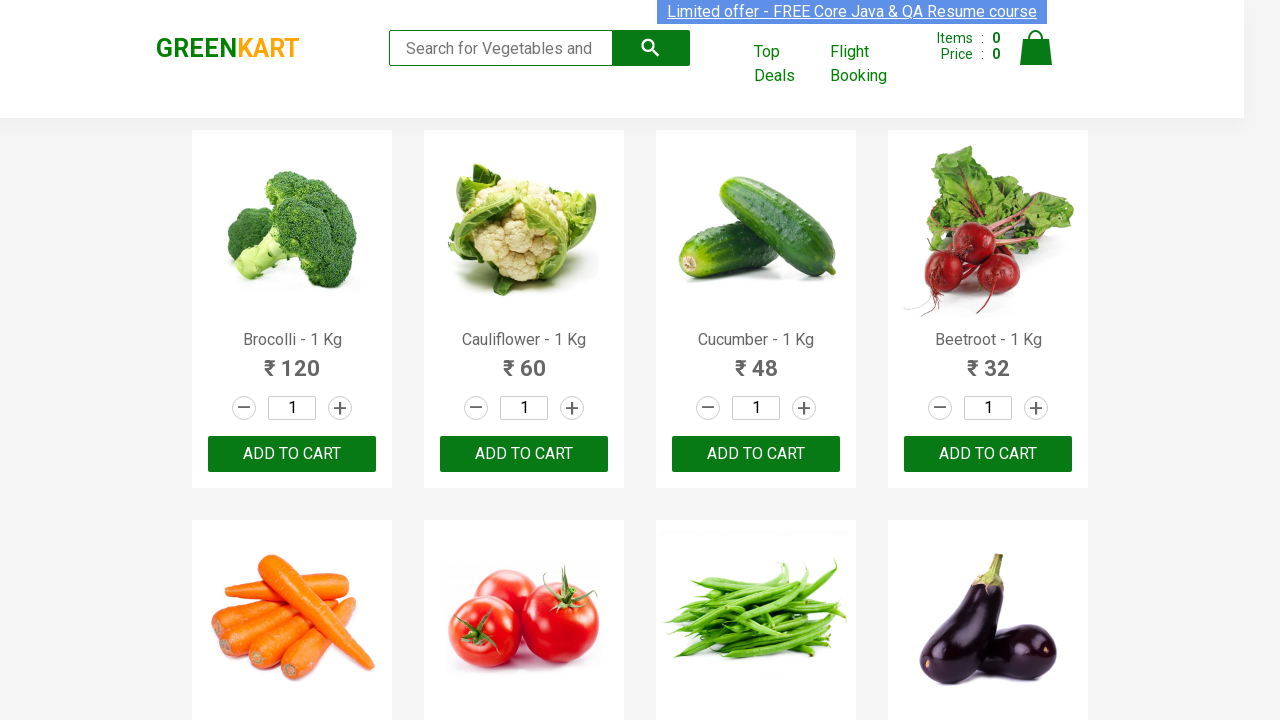

Printed page title to console
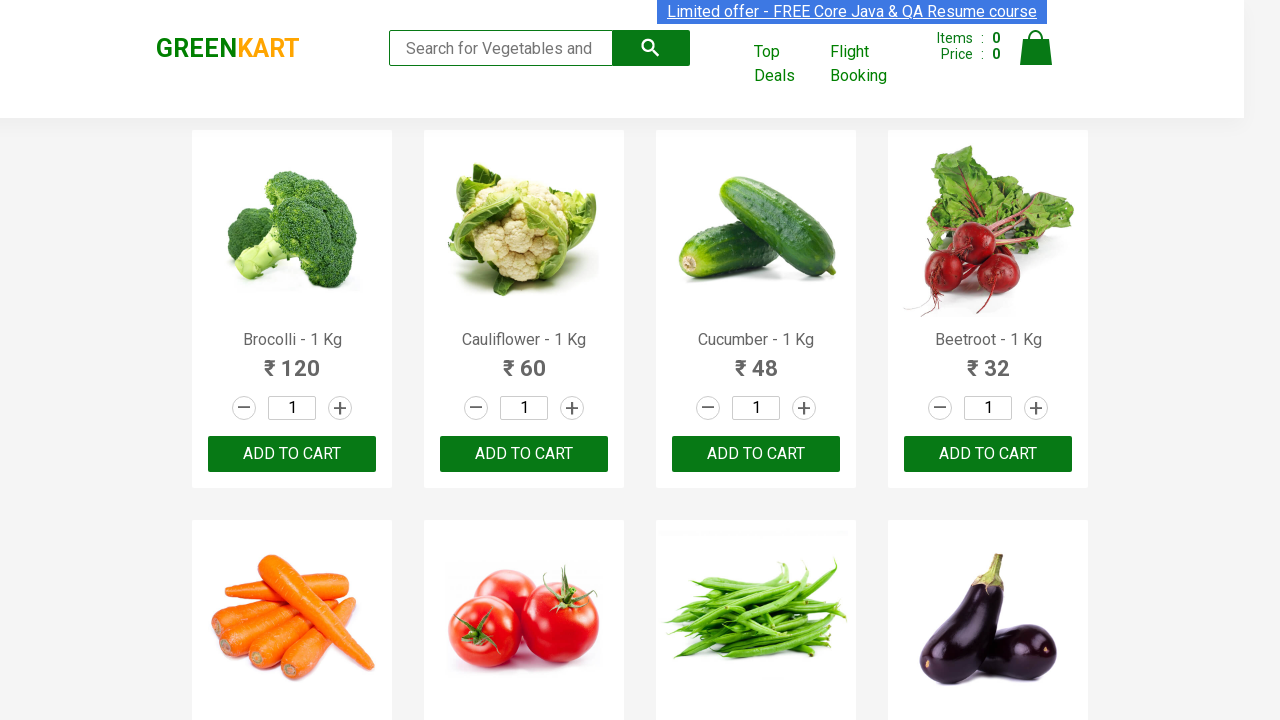

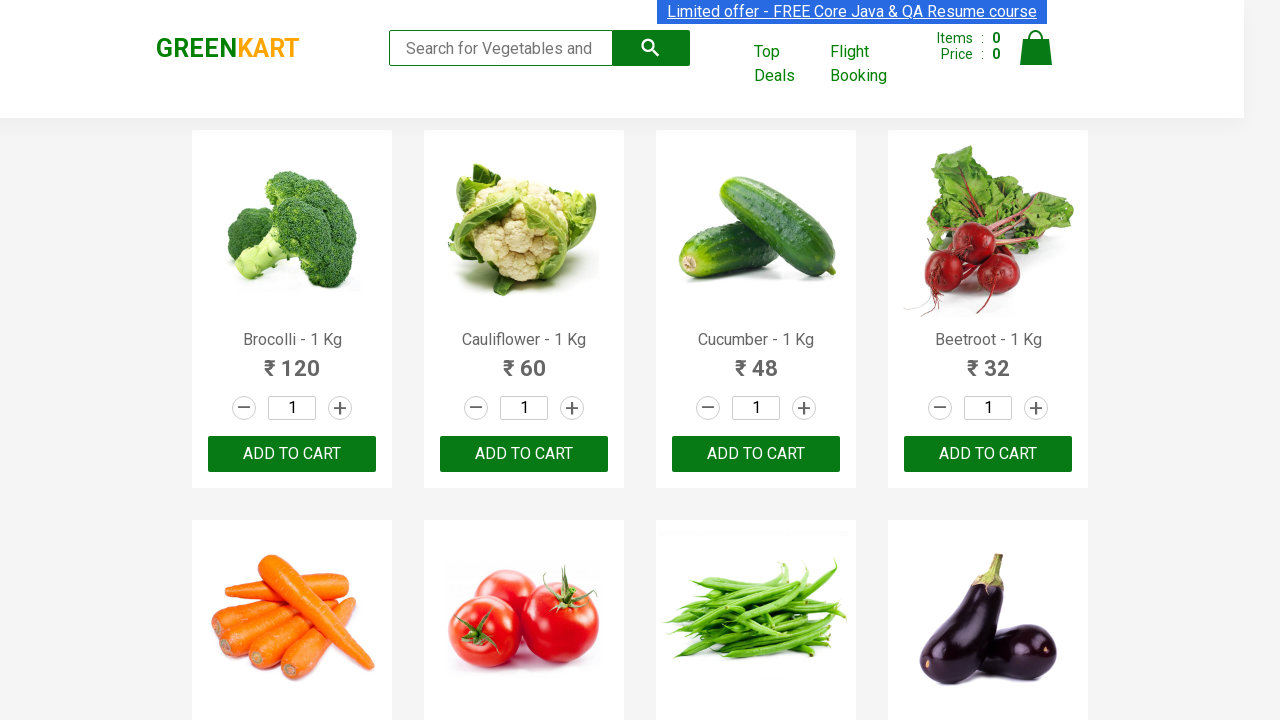